Tests adding a new customer by filling in customer details, submitting the form, and verifying the customer appears in the list

Starting URL: https://www.globalsqa.com/angularJs-protractor/BankingProject/#/login

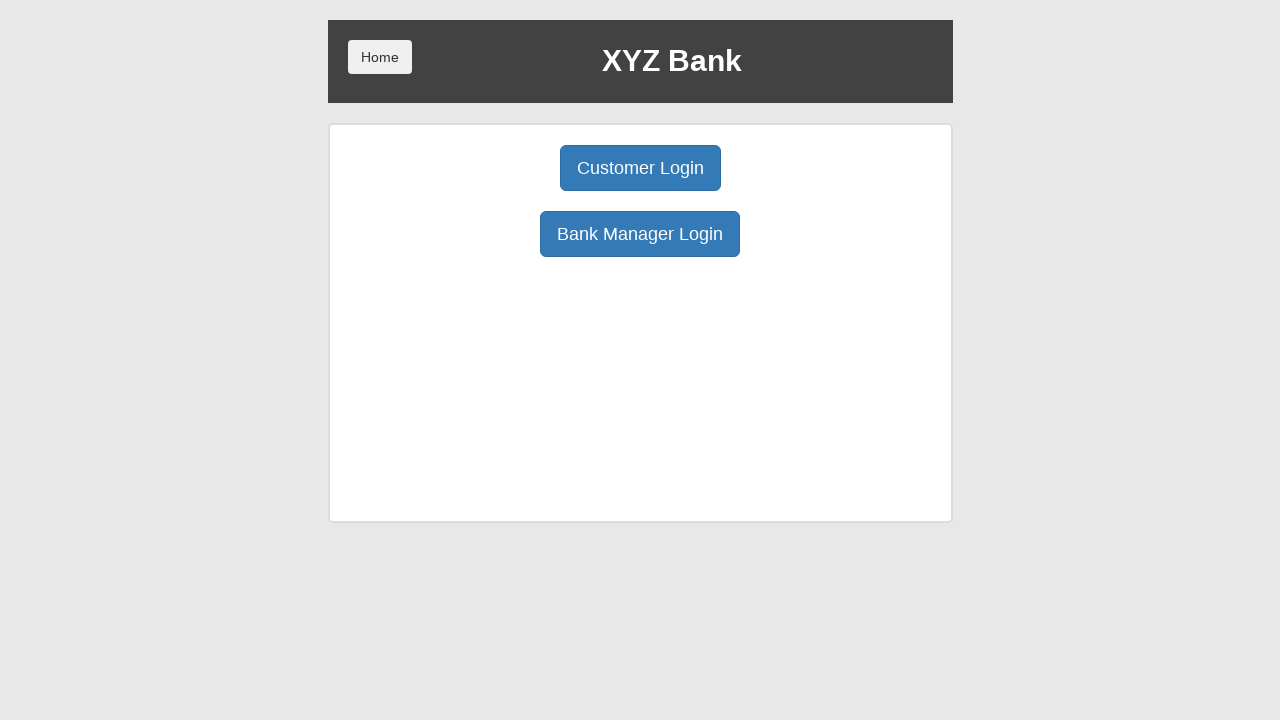

Clicked Bank Manager Login button at (640, 234) on button:has-text('Bank Manager Login')
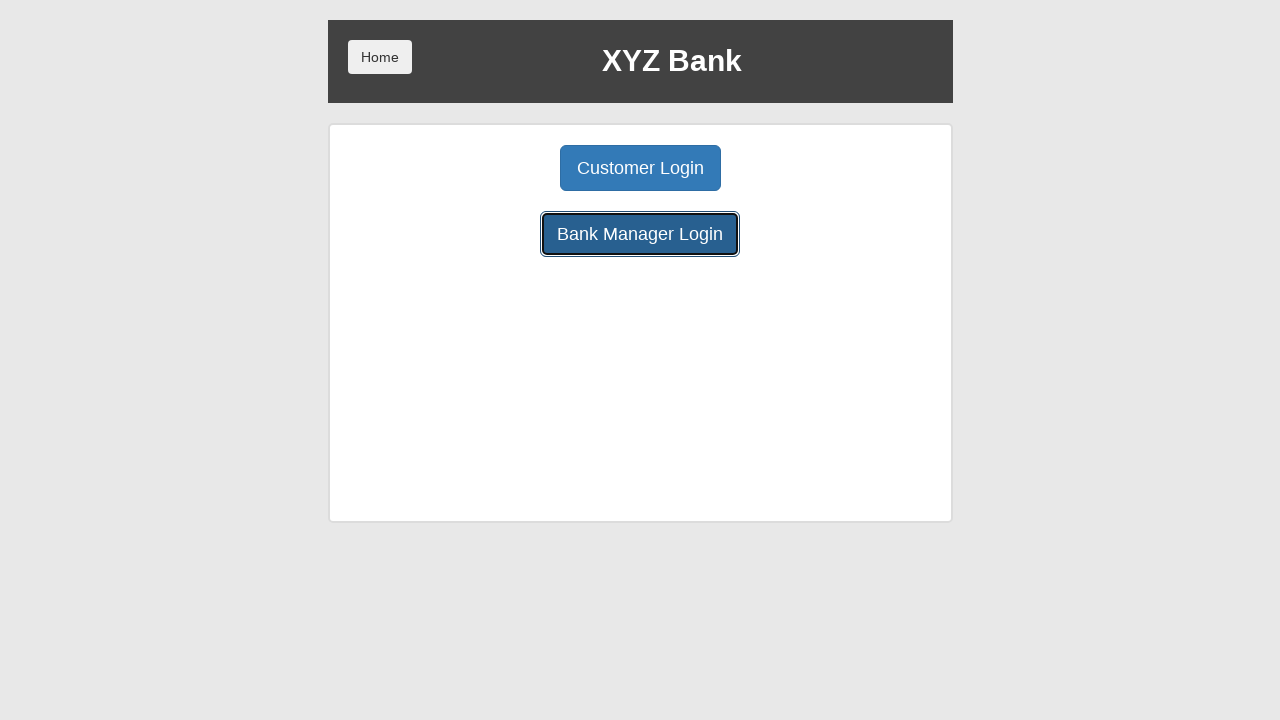

Add Customer button loaded
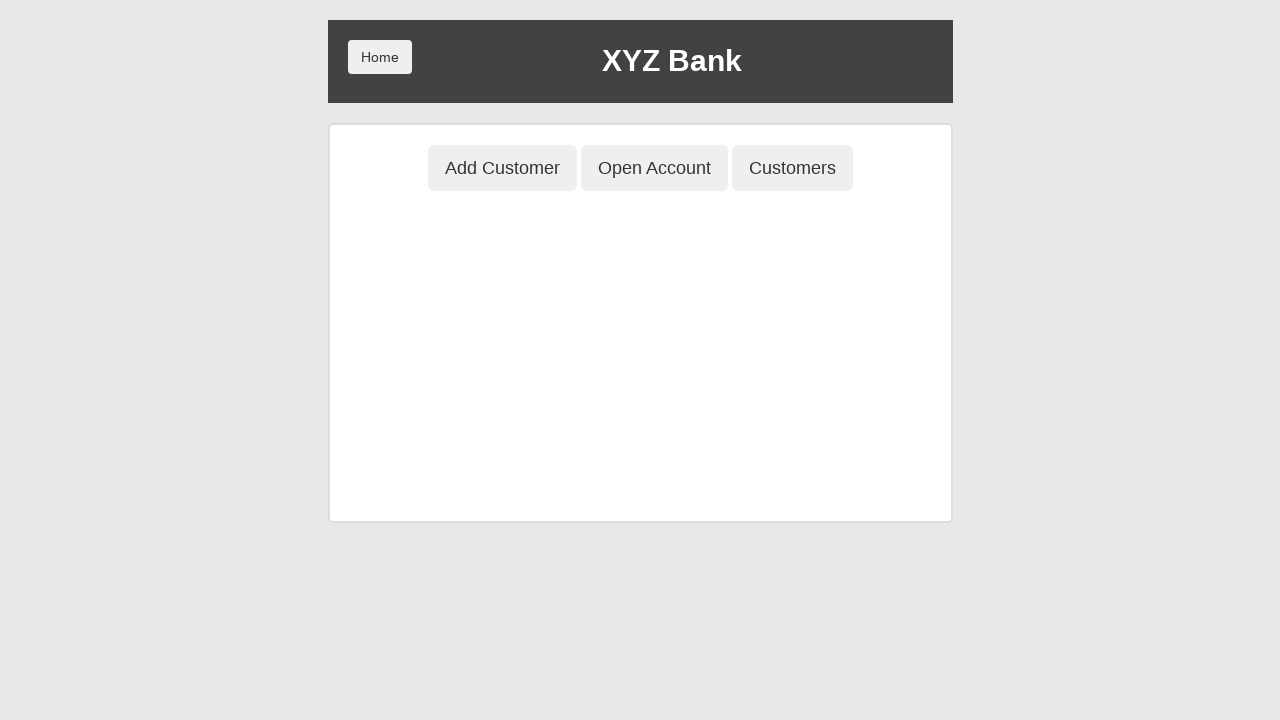

Clicked Add Customer button at (502, 168) on button:has-text('Add Customer')
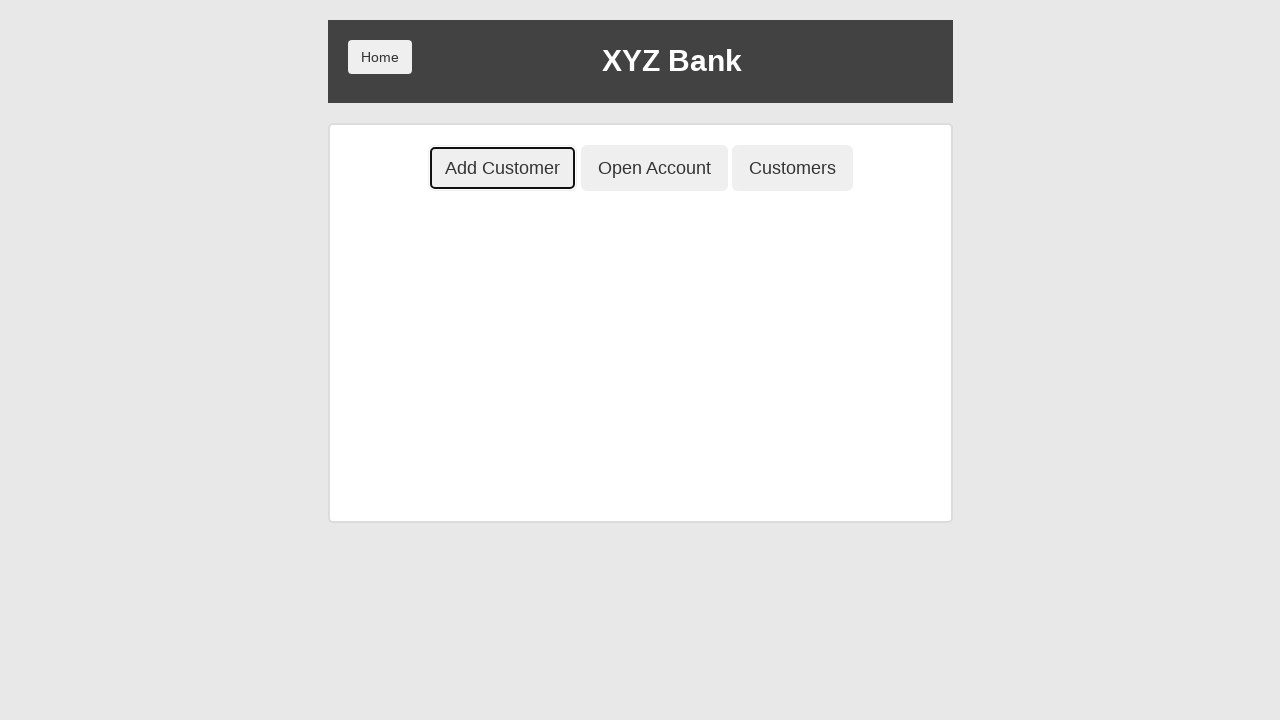

Filled First Name field with 'Maja' on input[placeholder='First Name']
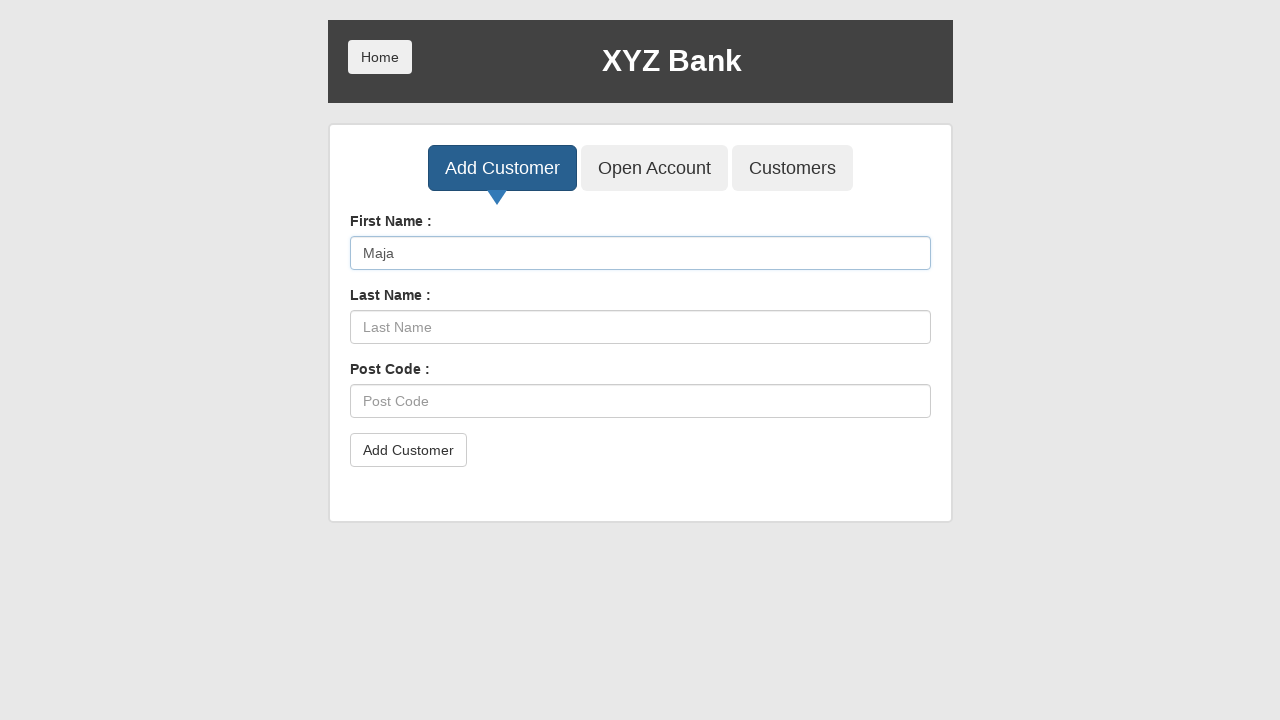

Filled Last Name field with 'Maric' on input[placeholder='Last Name']
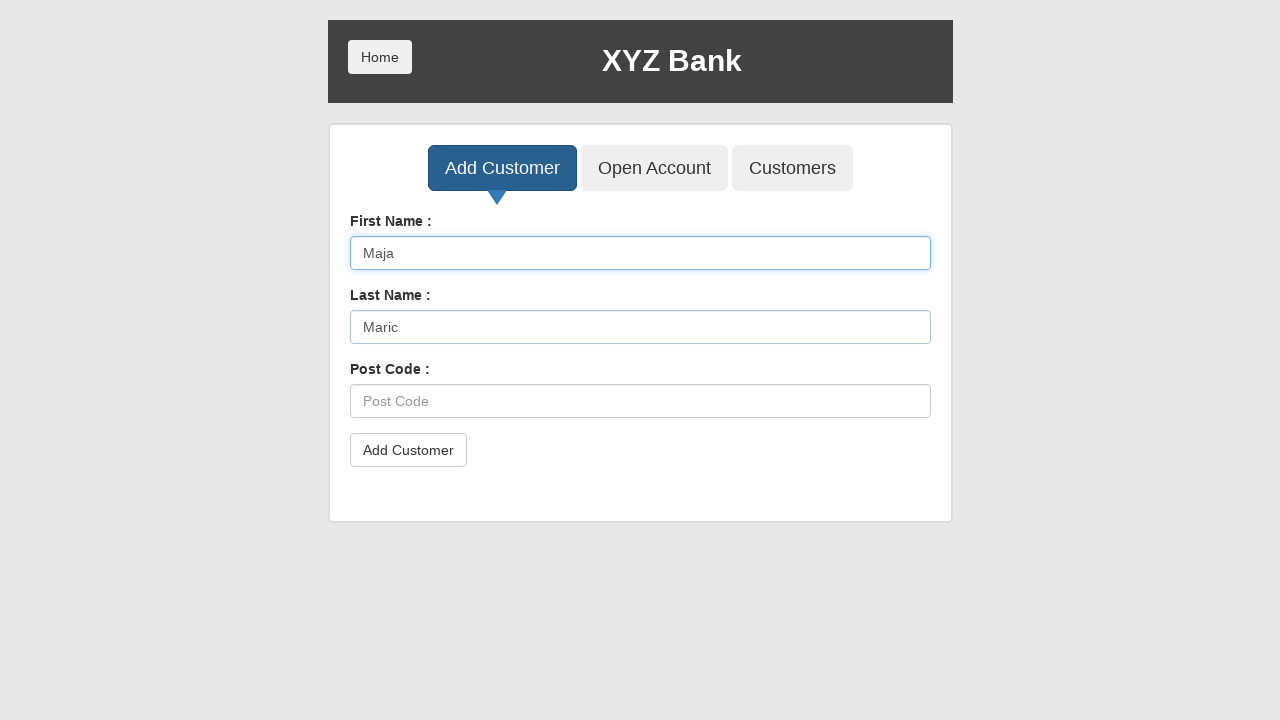

Filled Post Code field with '21300' on input[placeholder='Post Code']
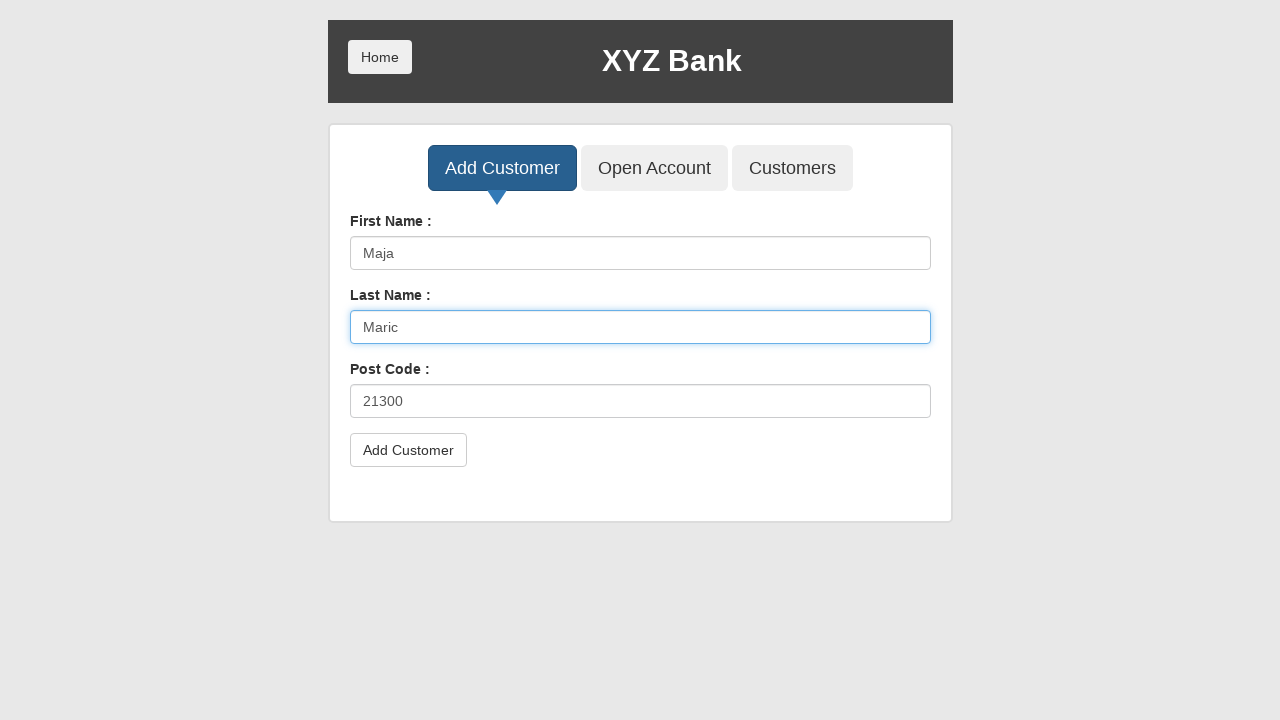

Clicked submit button to add customer at (408, 450) on button[type='submit']
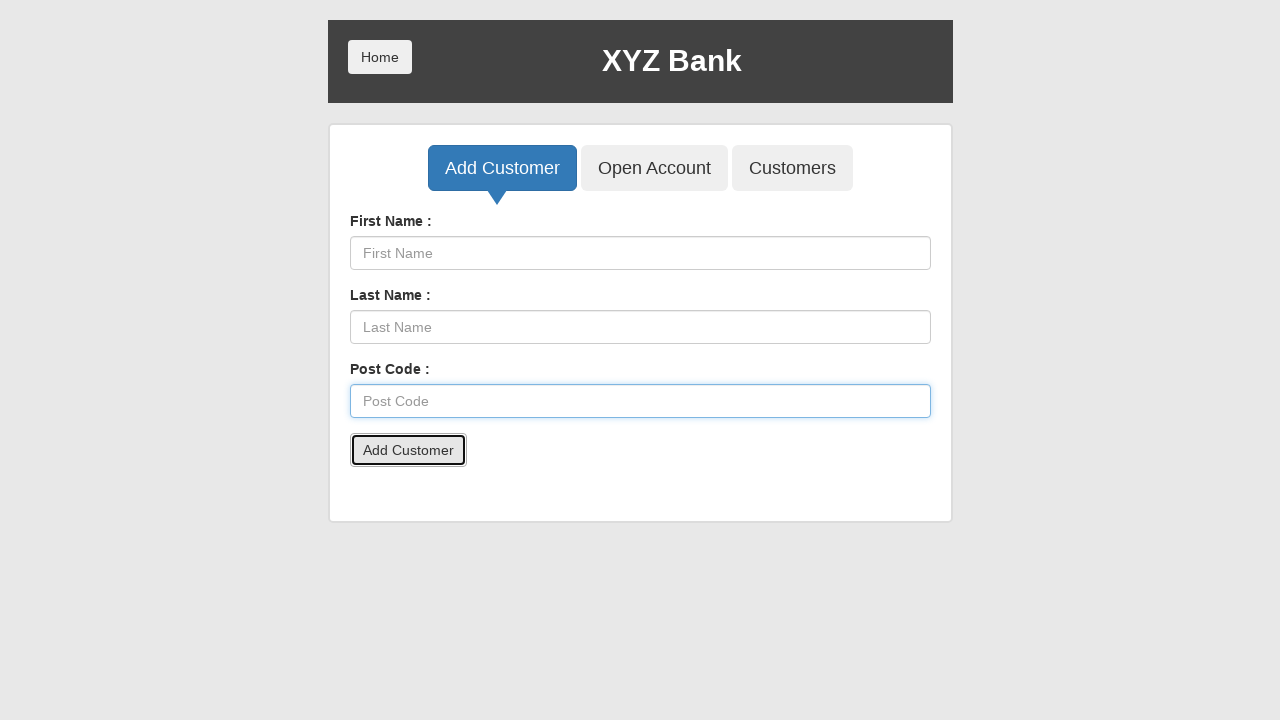

Set up dialog handler to accept alerts
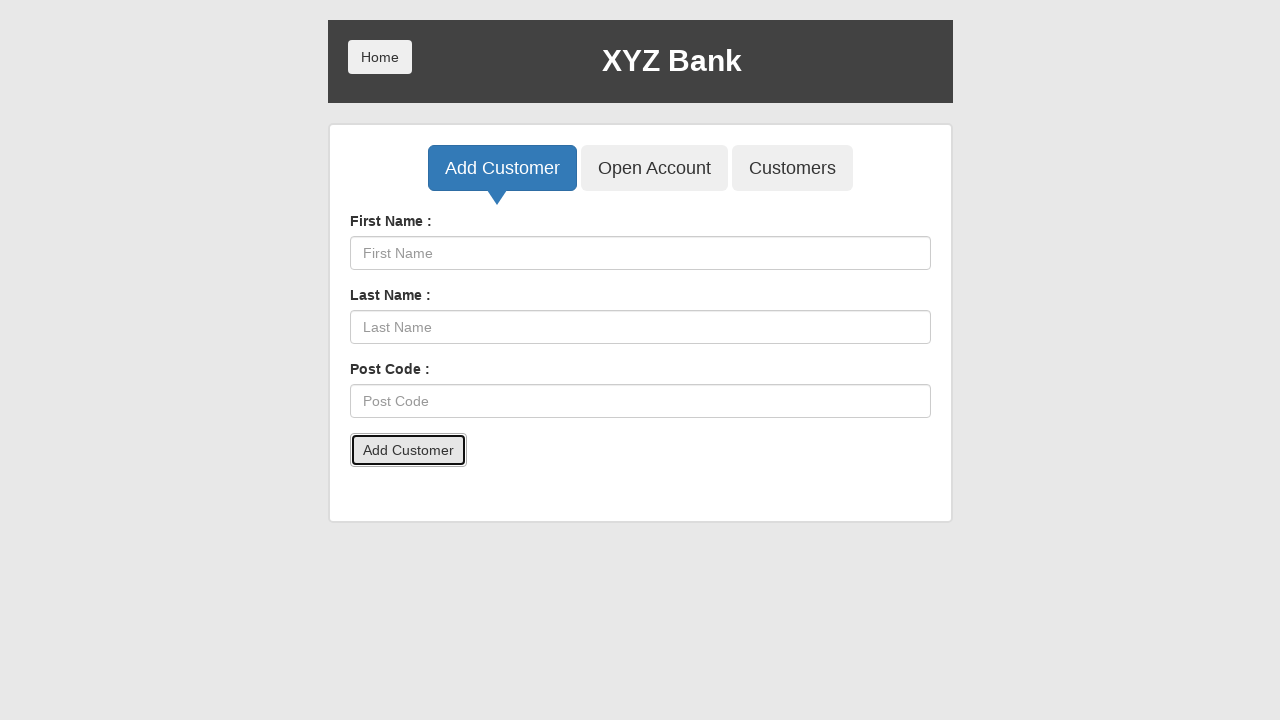

Clicked Customers button to view customer list at (792, 168) on button:has-text('Customers')
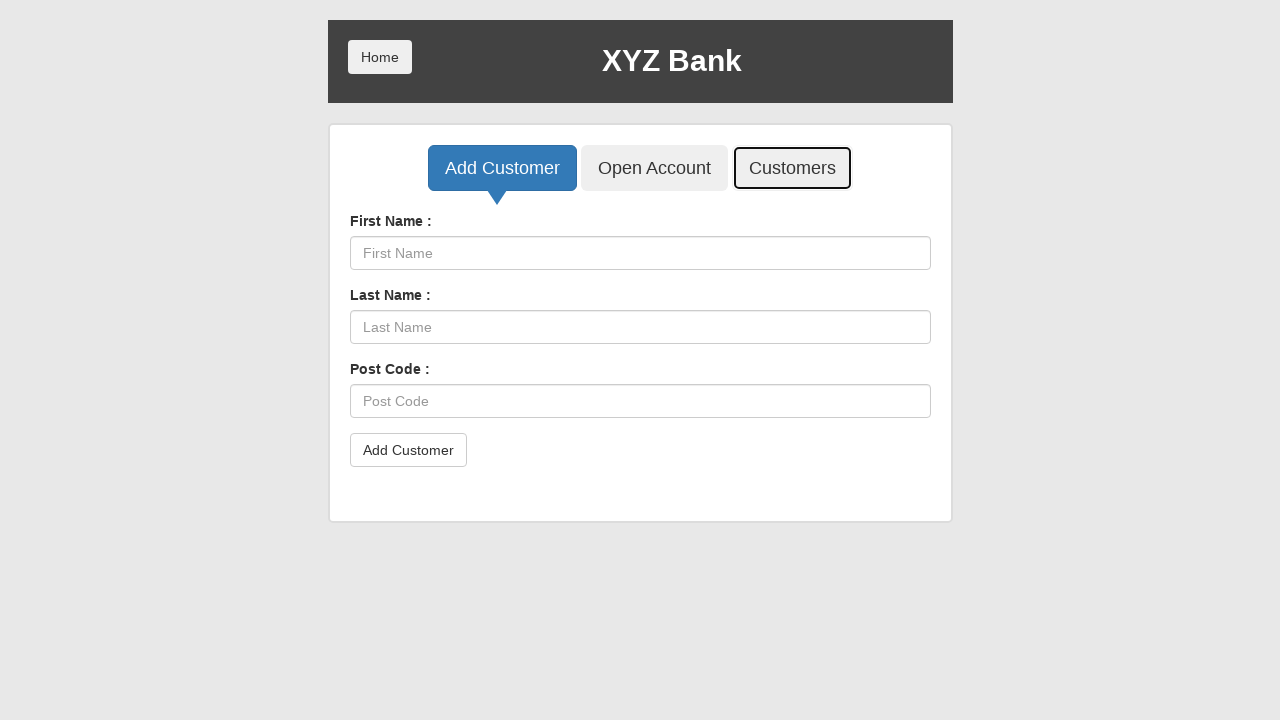

Filled search field with 'Maja' to find new customer on input[placeholder='Search Customer']
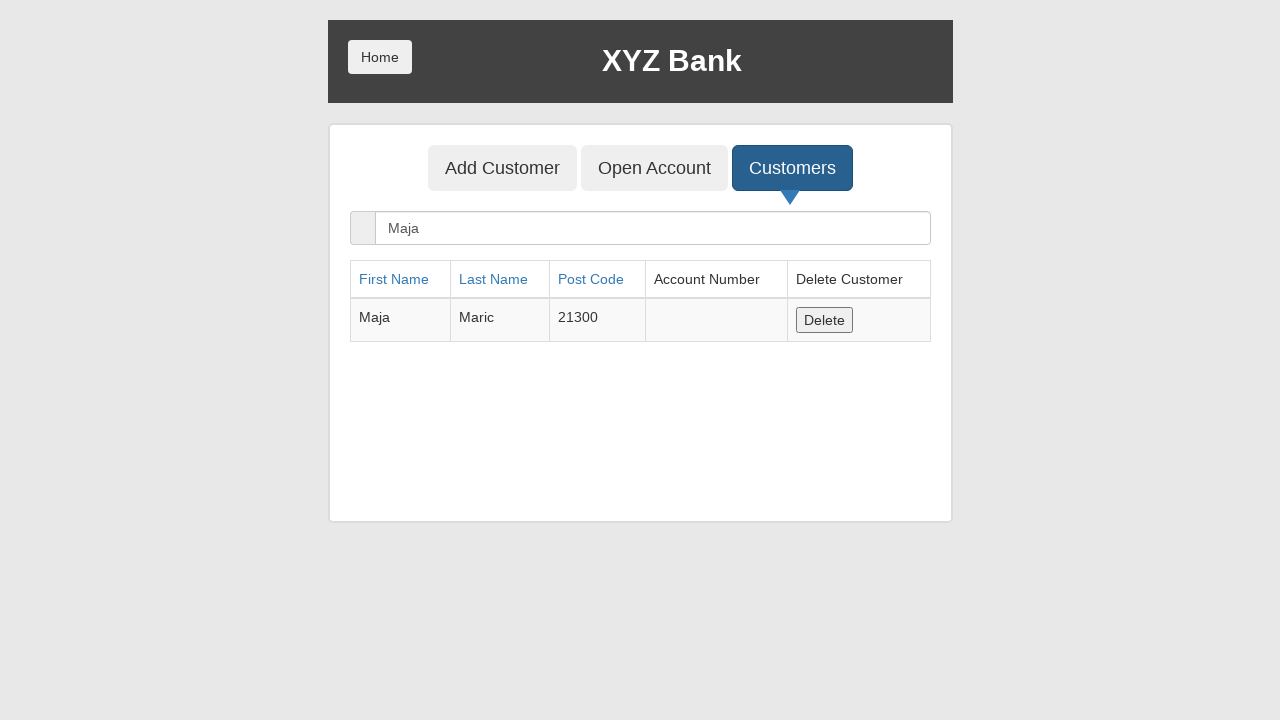

Verified new customer 'Maja' appears in customer list
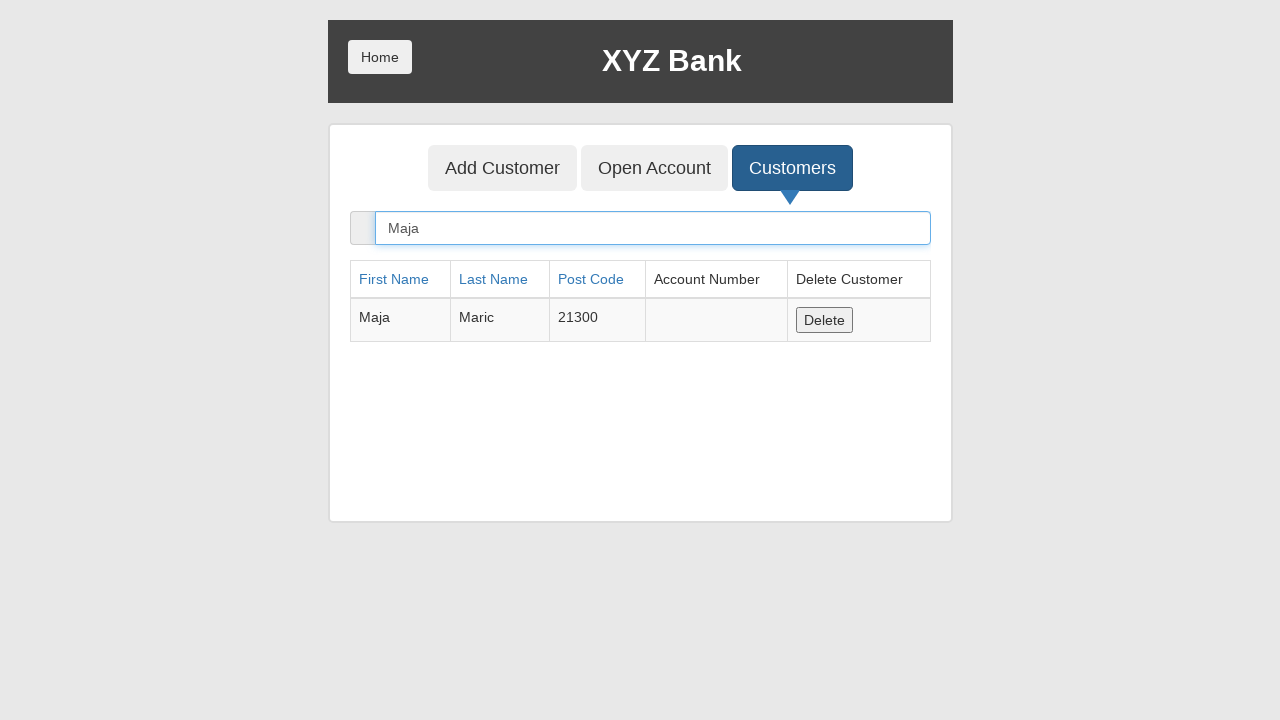

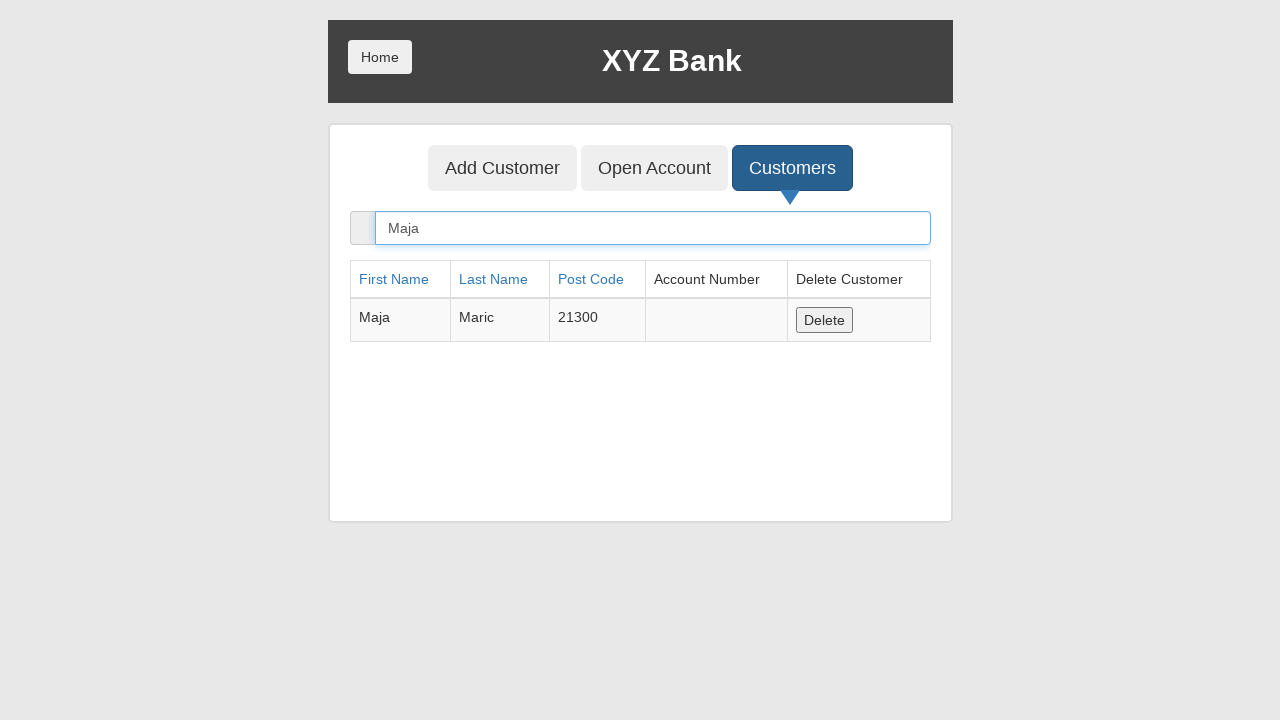